Tests JavaScript alert and confirm dialog interactions by triggering alerts, reading their text, and accepting or dismissing them

Starting URL: https://rahulshettyacademy.com/AutomationPractice/

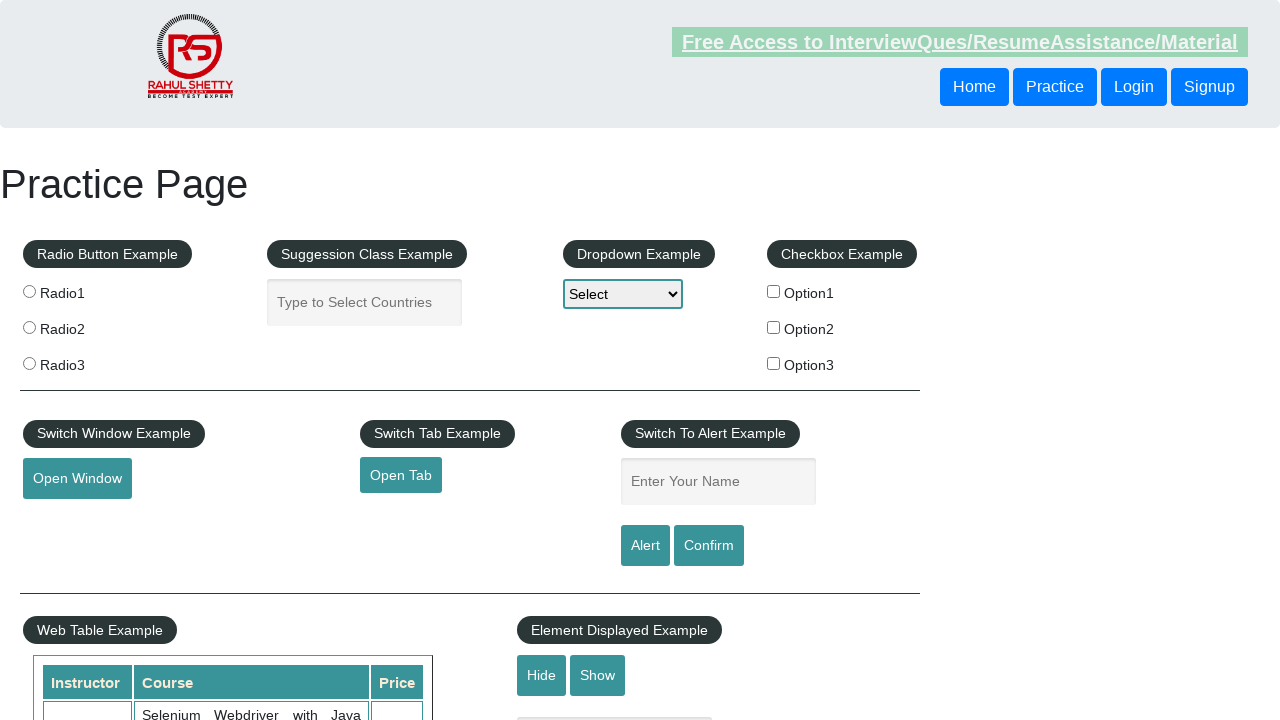

Filled name field with 'Rocky' on #name
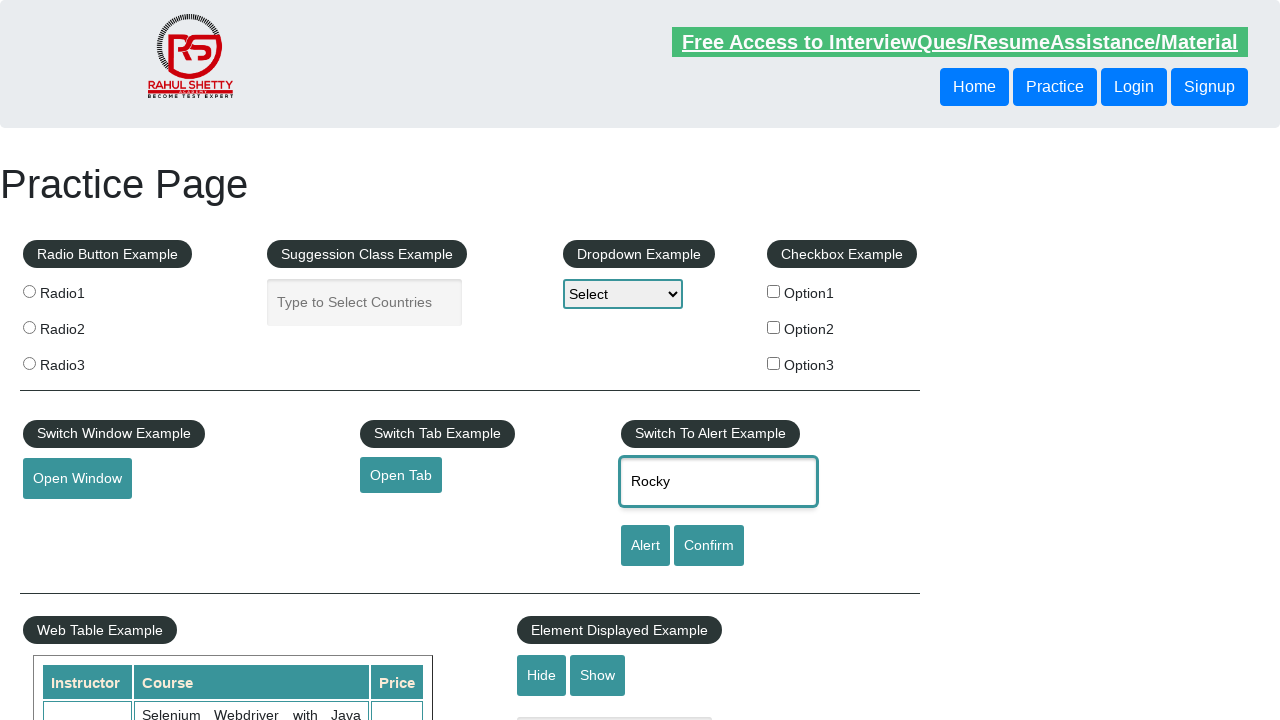

Set up dialog handler to accept alerts
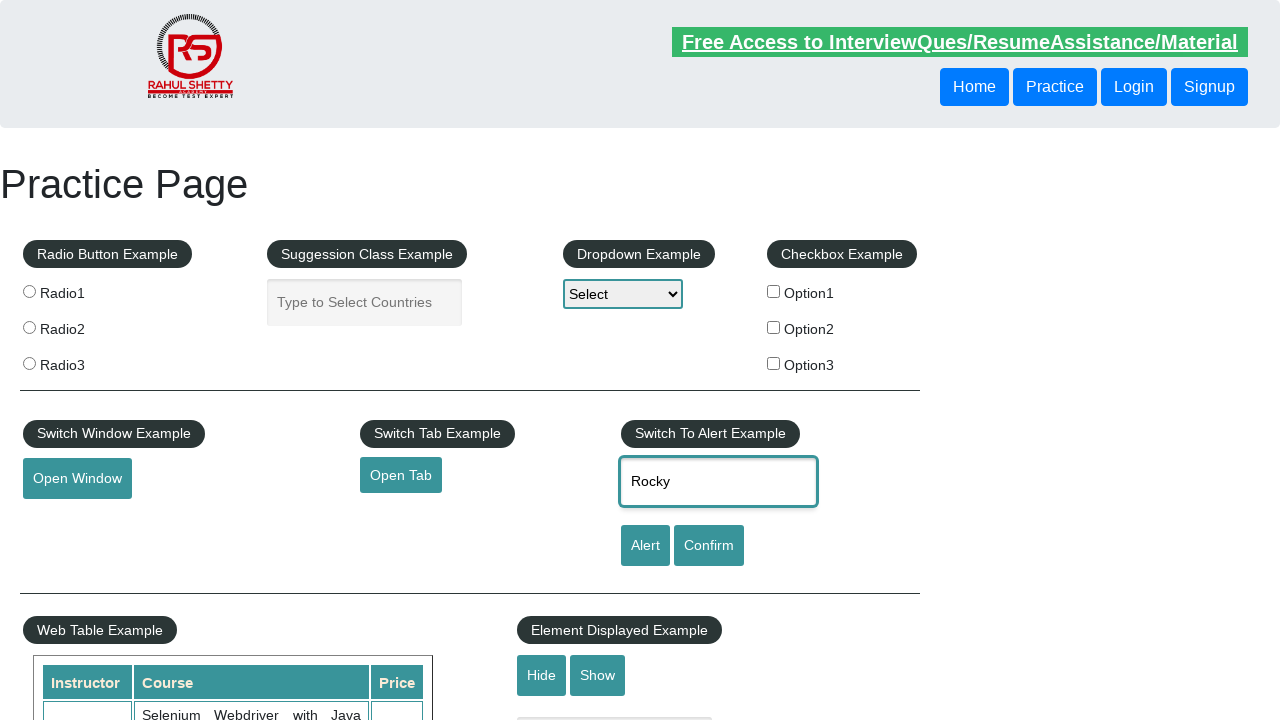

Clicked alert button and accepted JavaScript alert dialog at (645, 546) on [id='alertbtn']
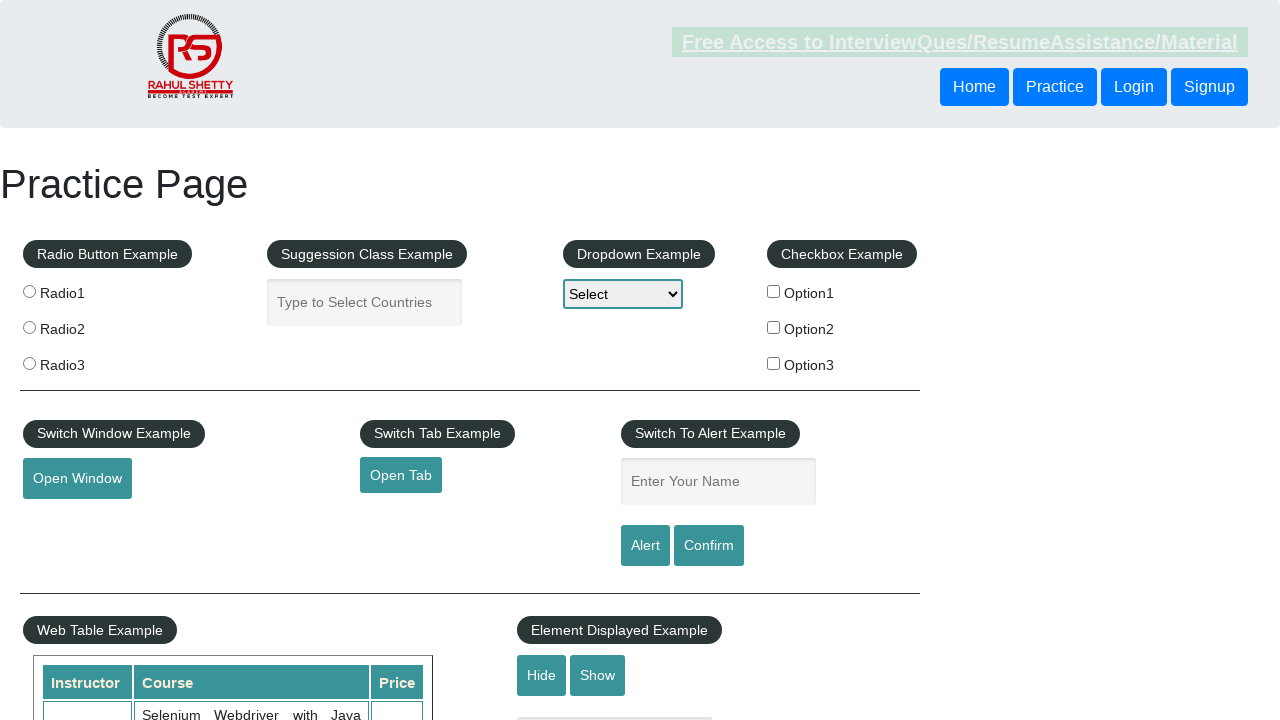

Set up dialog handler to dismiss confirm dialogs
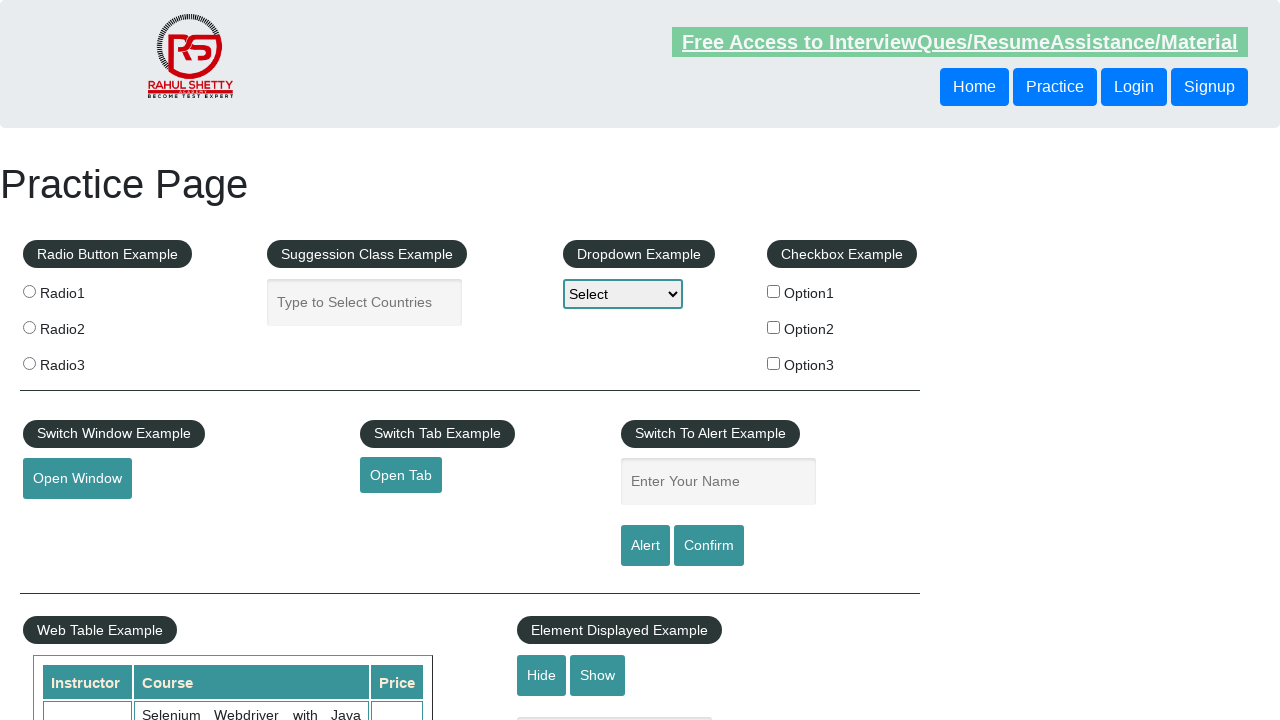

Clicked confirm button and dismissed JavaScript confirm dialog at (709, 546) on #confirmbtn
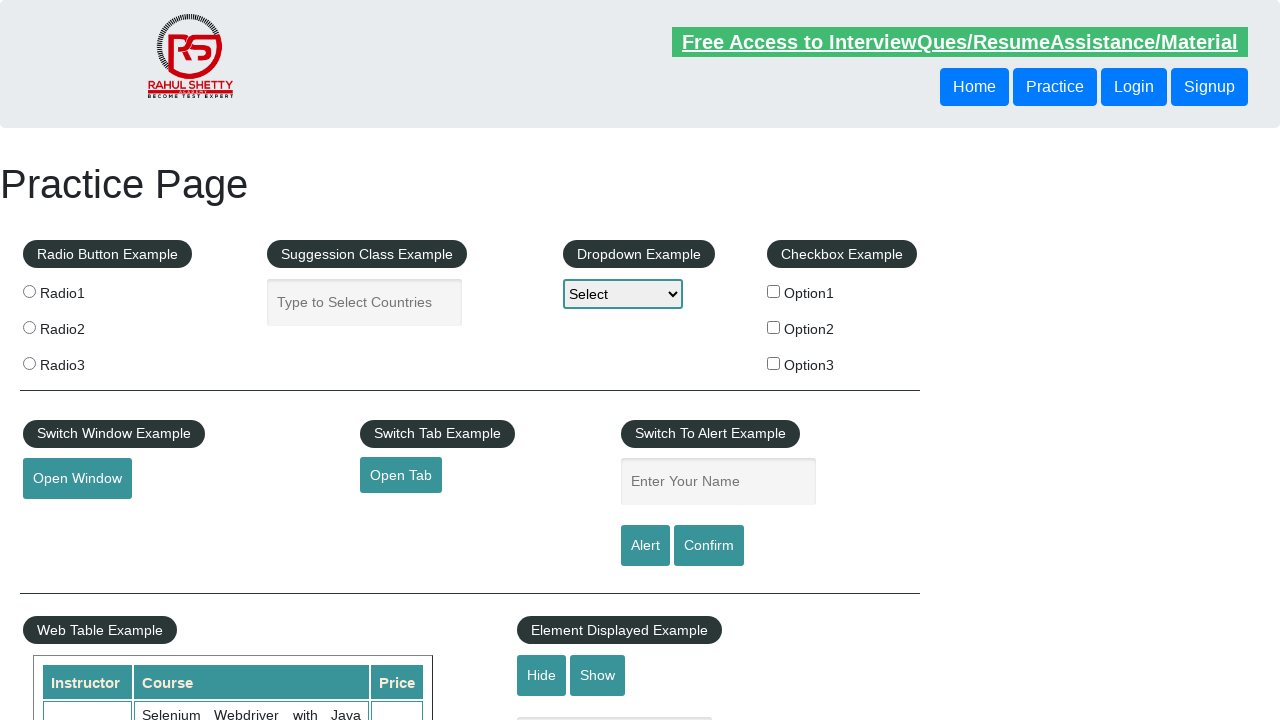

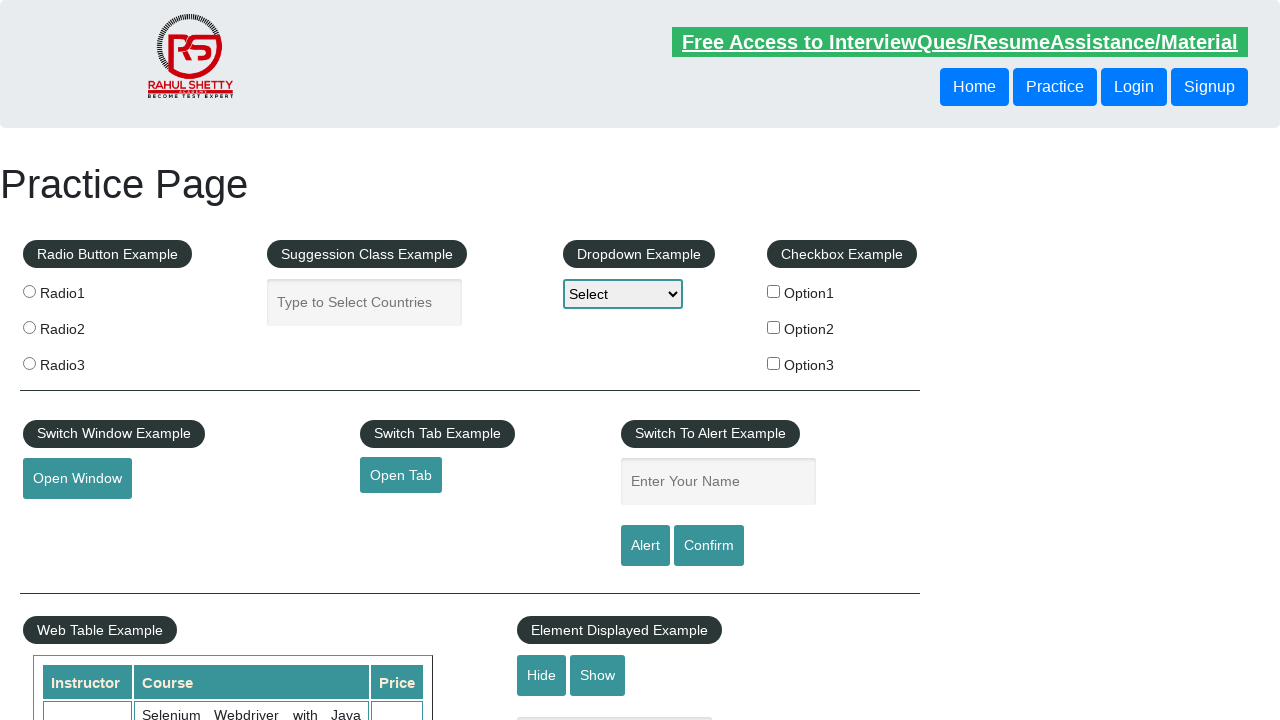